Navigates to the Indonesian news website detik.com and takes a screenshot of the page

Starting URL: https://www.detik.com/

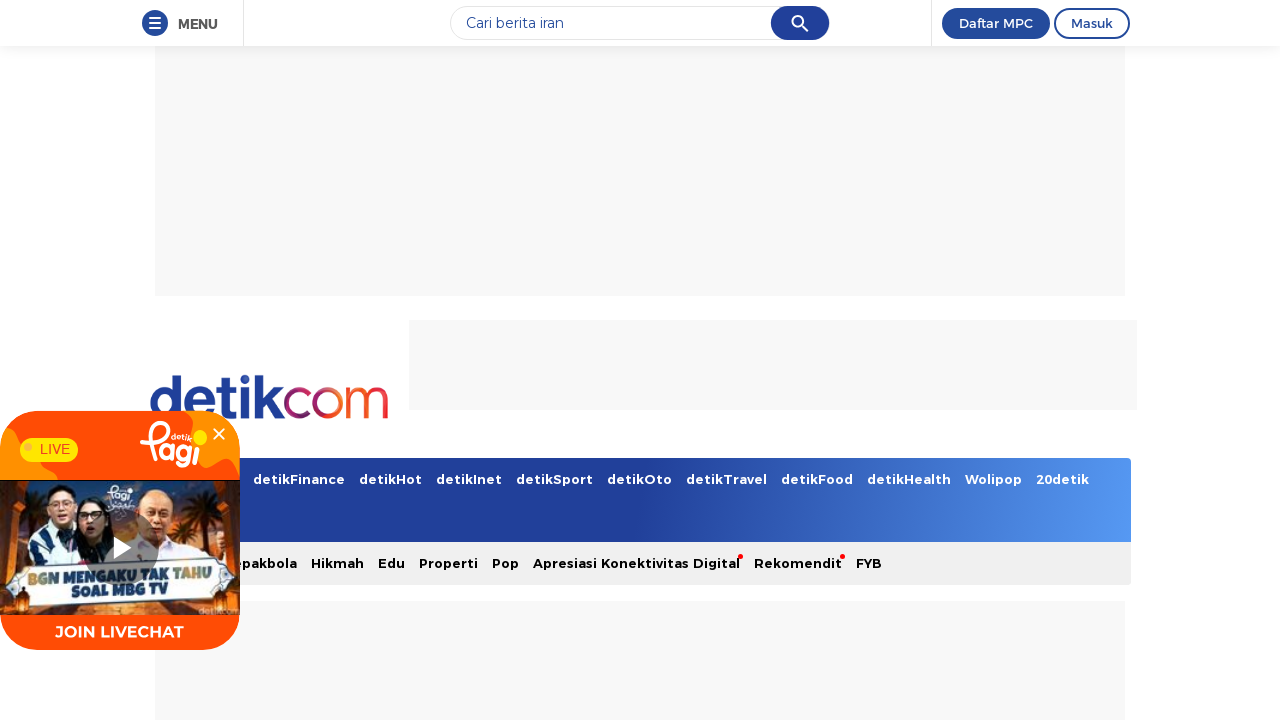

Waited for page to reach networkidle state
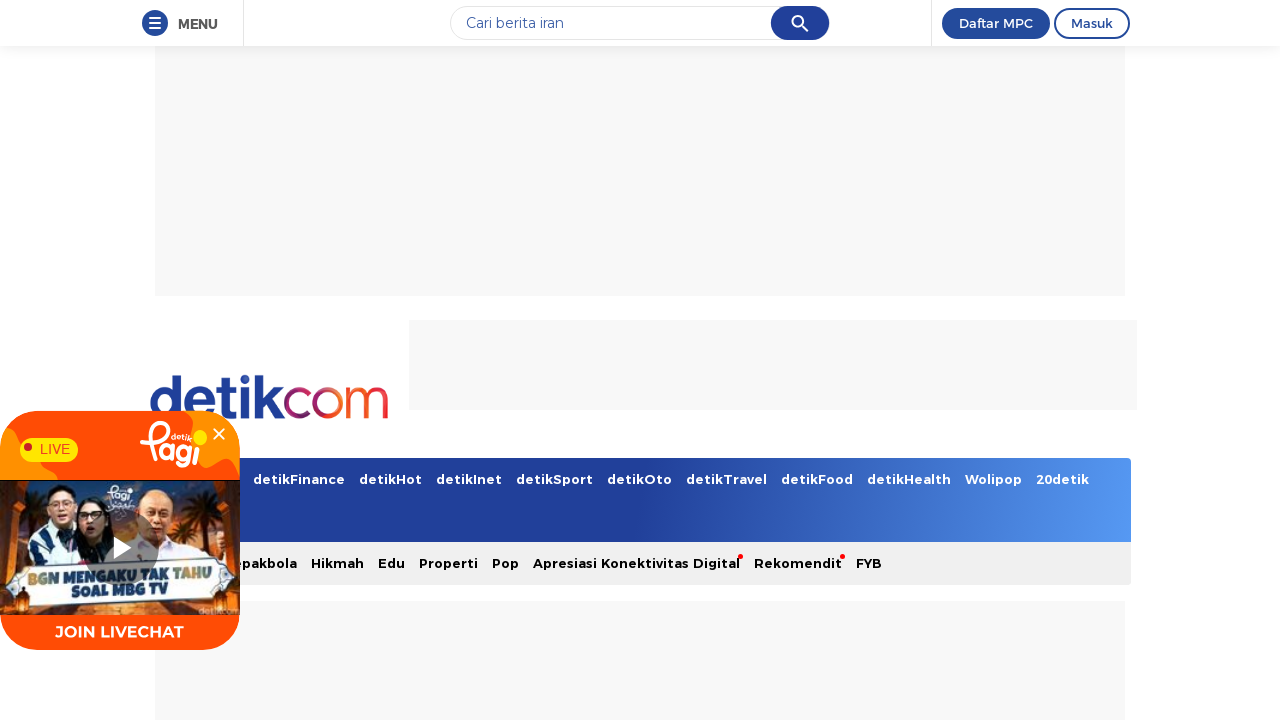

Waited 2 seconds for page to fully render
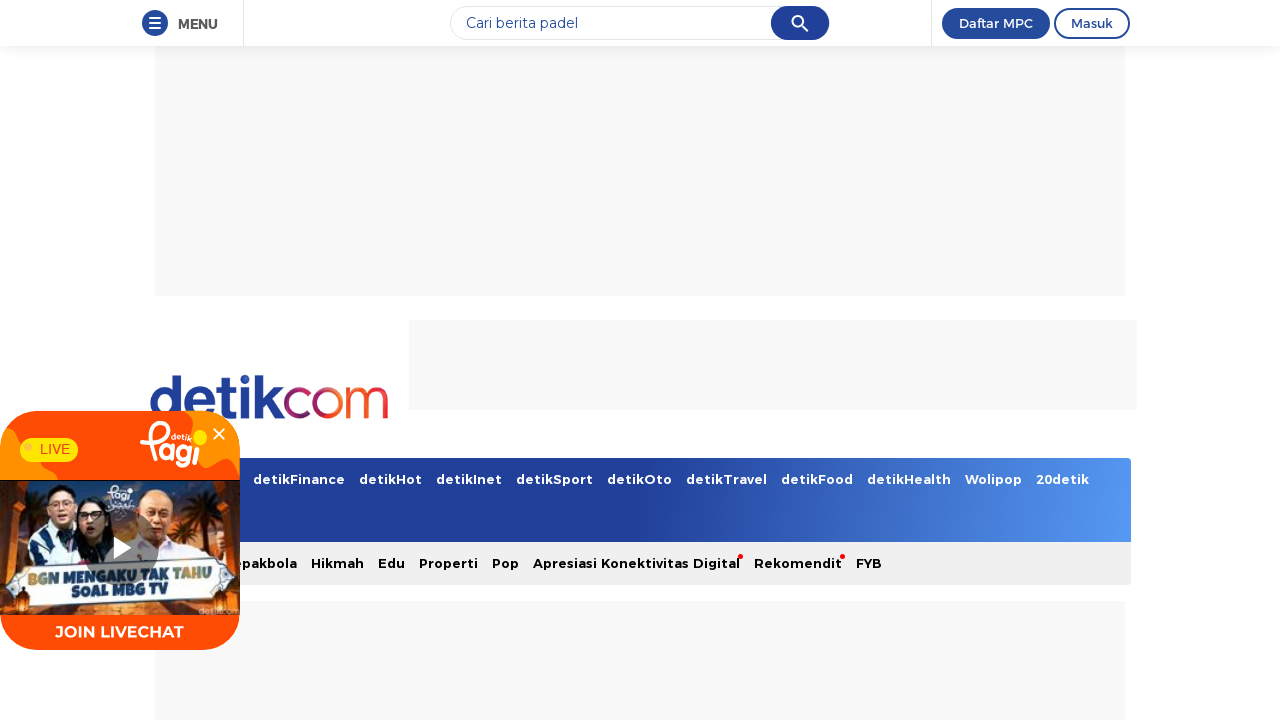

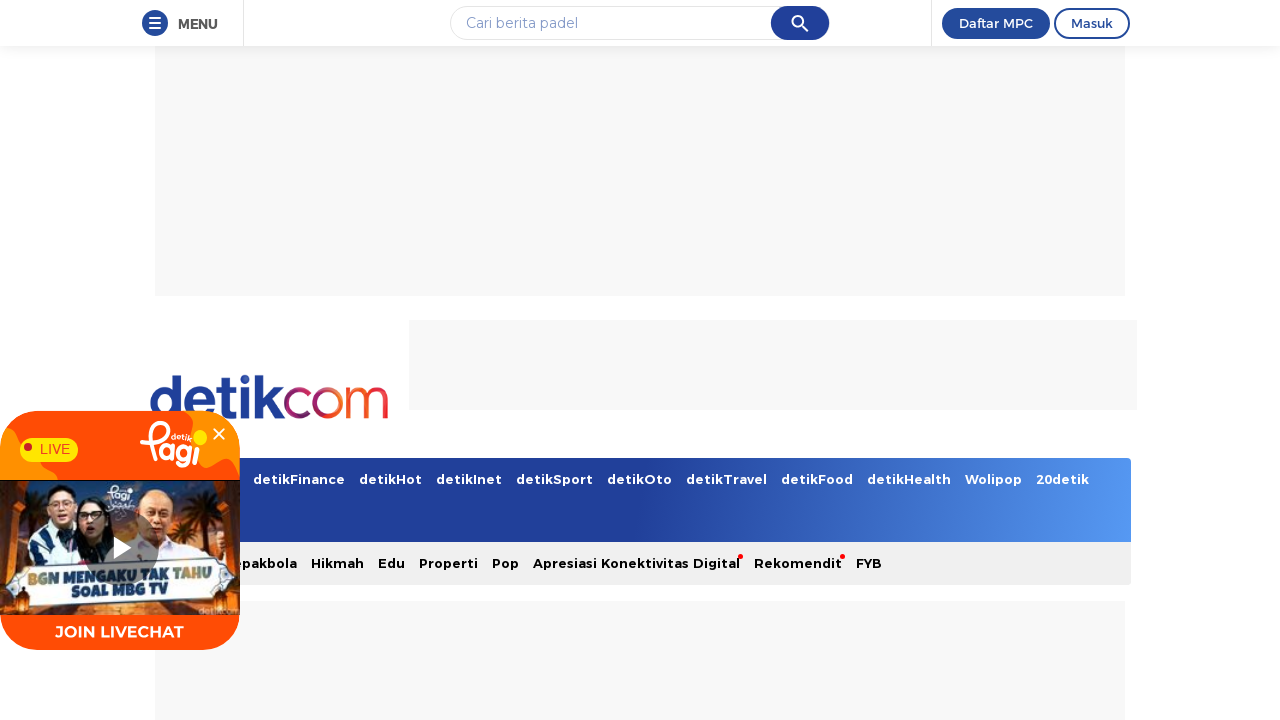